Tests the jQuery UI datepicker widget by filling in a date value into the datepicker input field within an iframe

Starting URL: https://jqueryui.com/datepicker/

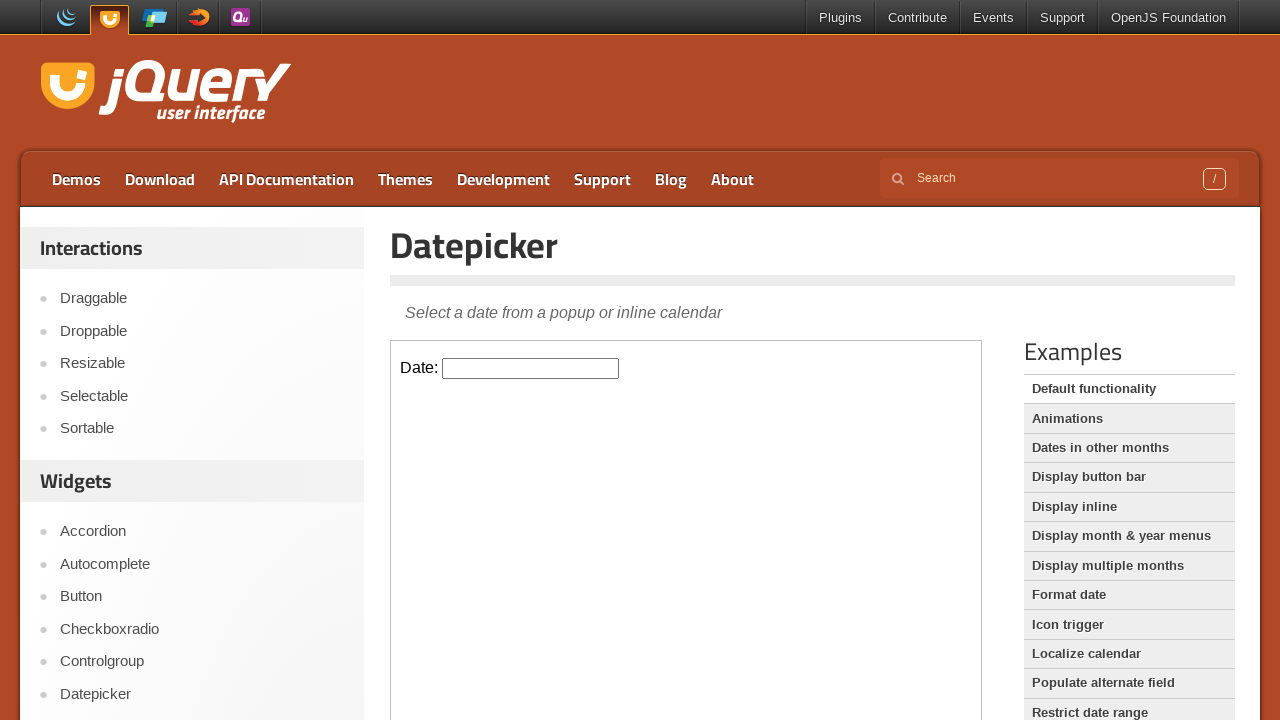

Filled datepicker input field with date '07/07/2024' inside iframe on iframe >> internal:control=enter-frame >> #datepicker
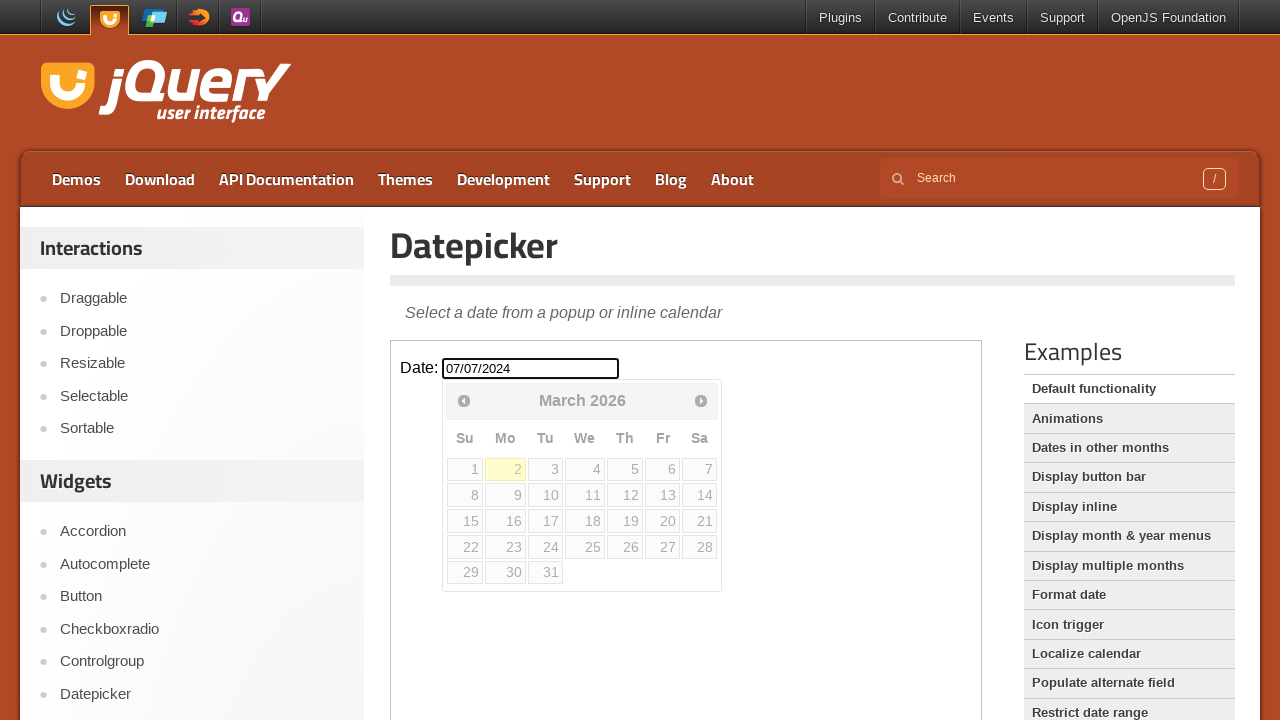

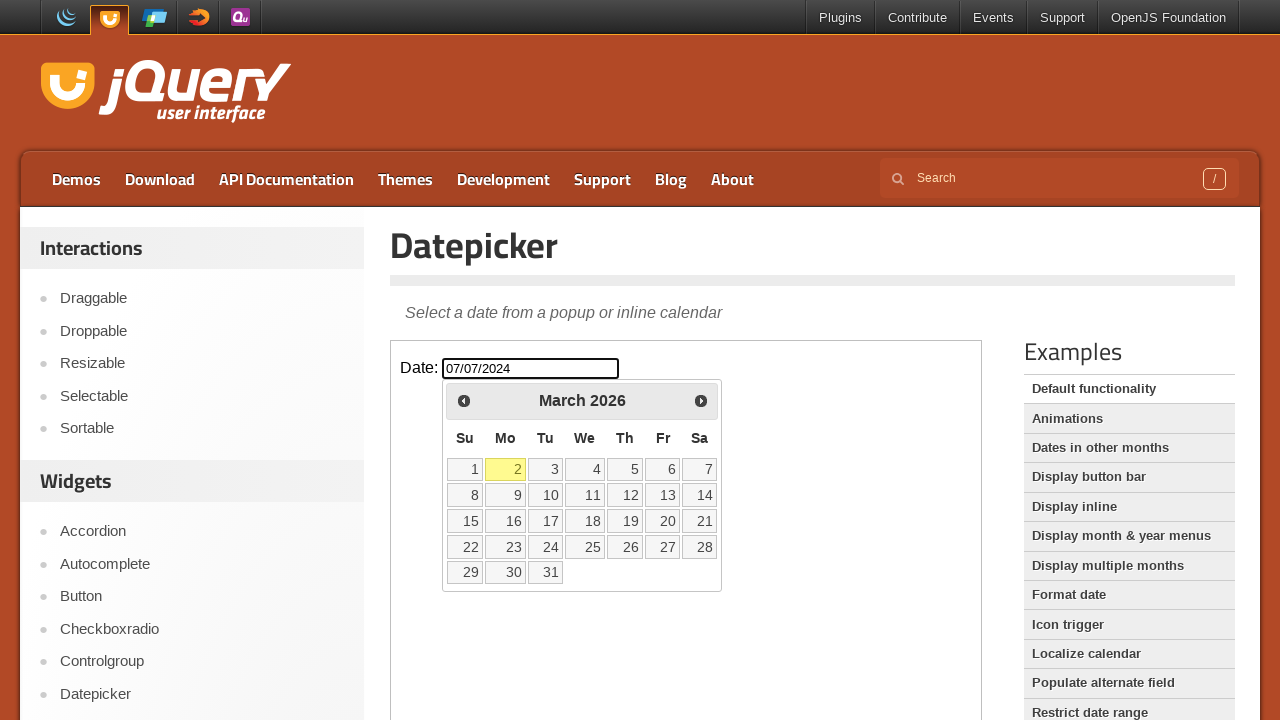